Tests dynamic content loading by clicking a Start button and waiting for "Hello World!" text to appear

Starting URL: https://the-internet.herokuapp.com/dynamic_loading/1

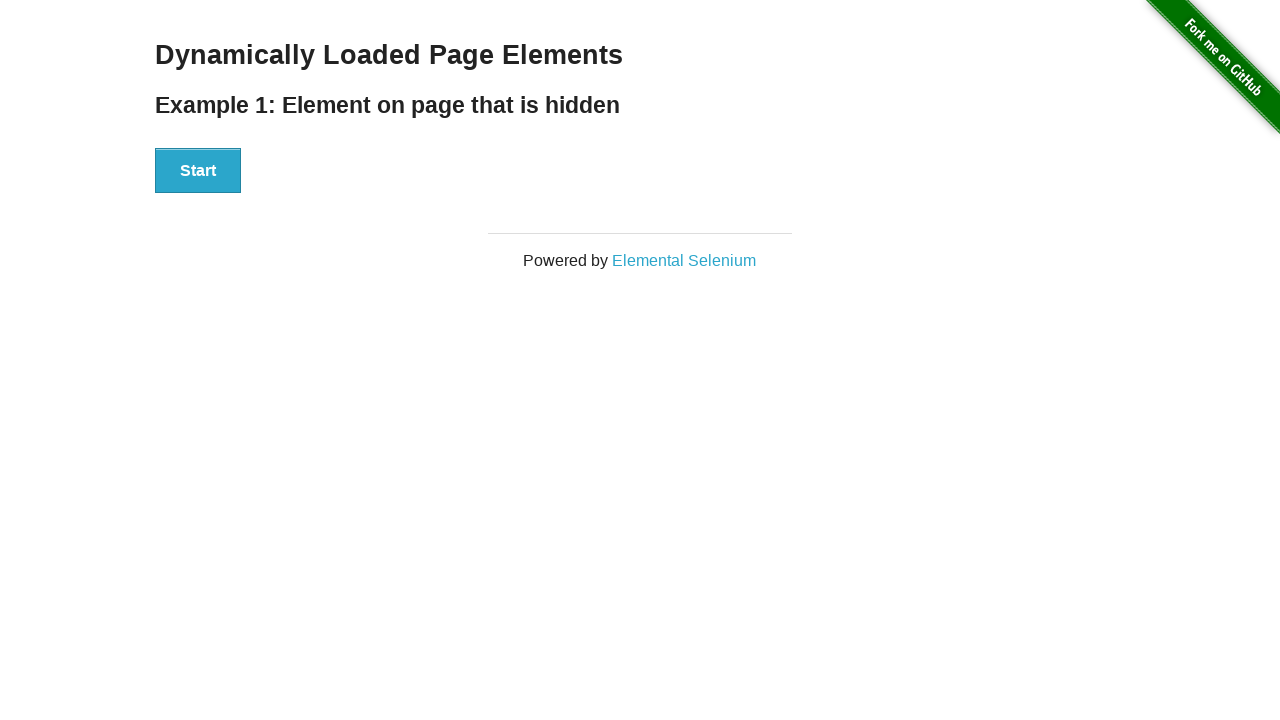

Clicked Start button to trigger dynamic content loading at (198, 171) on xpath=//div[@id='start']//button
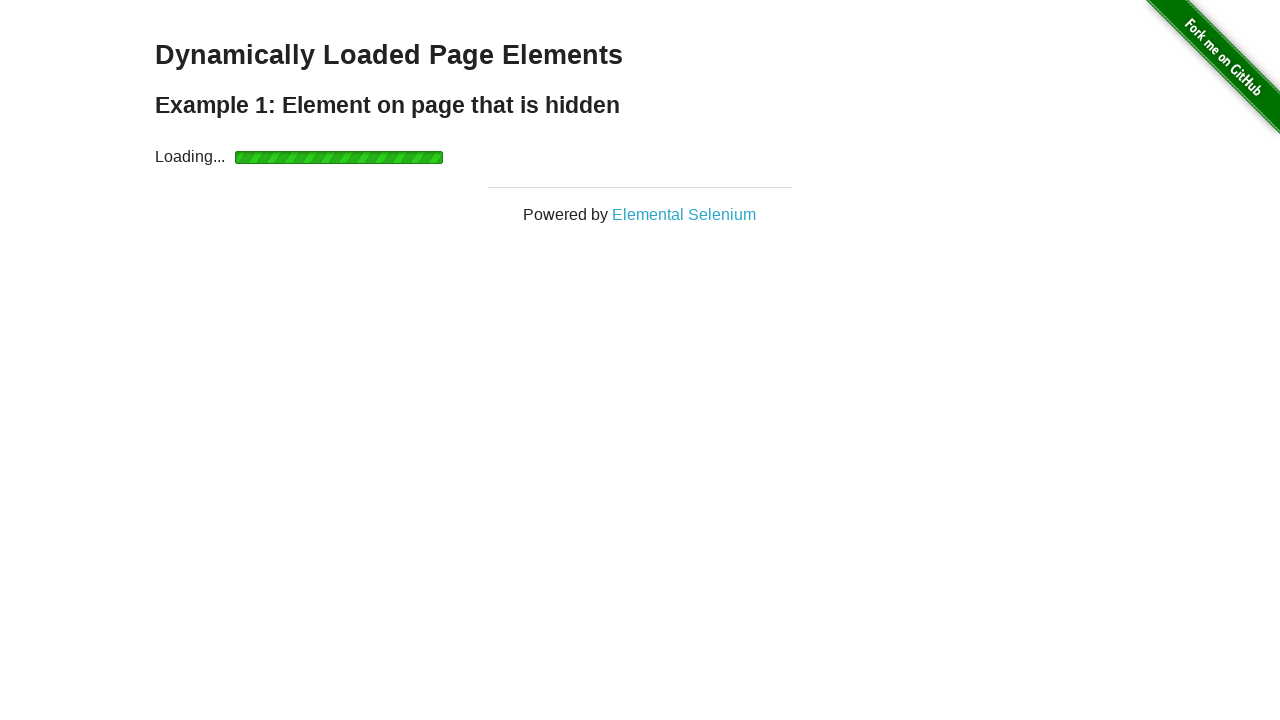

Waited for 'Hello World!' text to appear and become visible
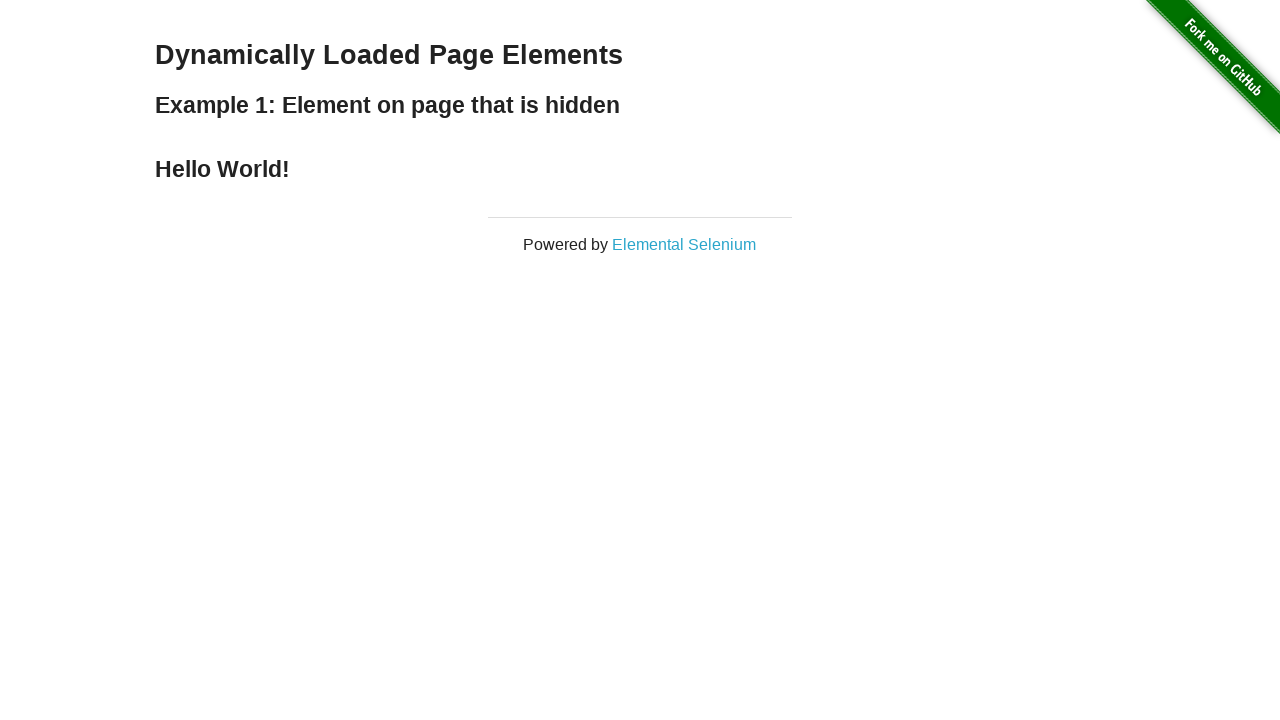

Located the 'Hello World!' element
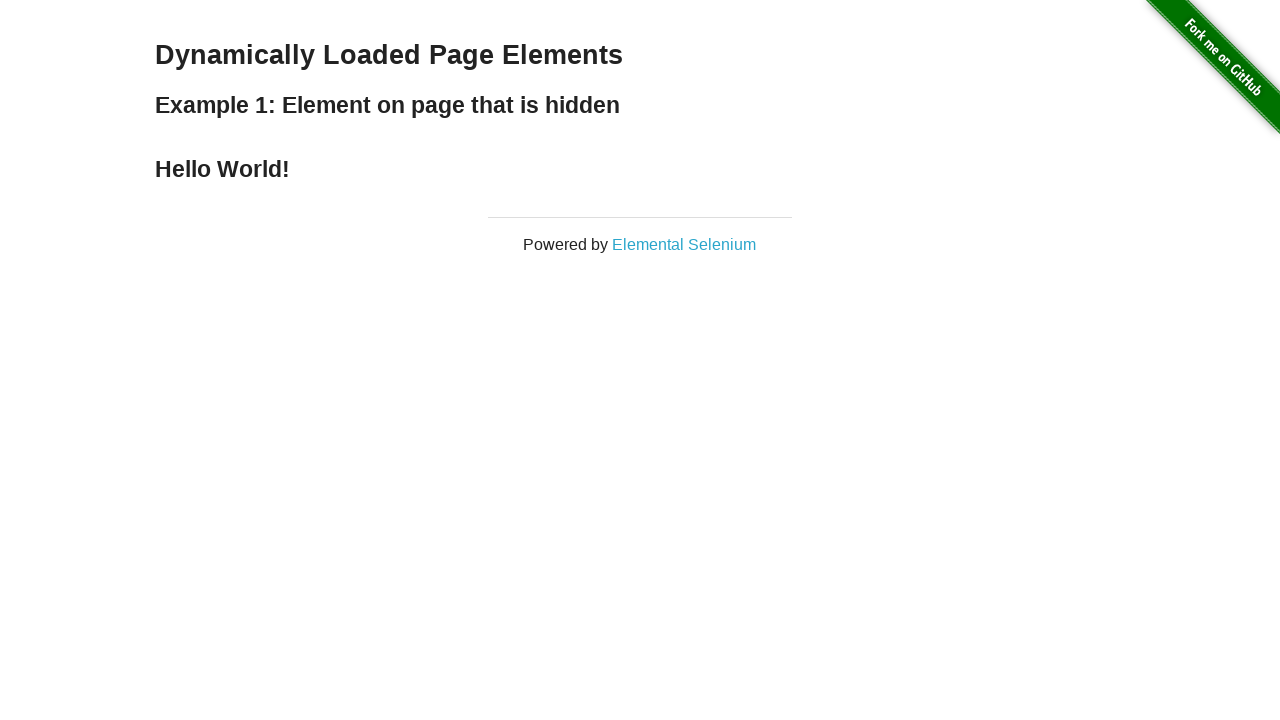

Verified that the element contains the text 'Hello World!'
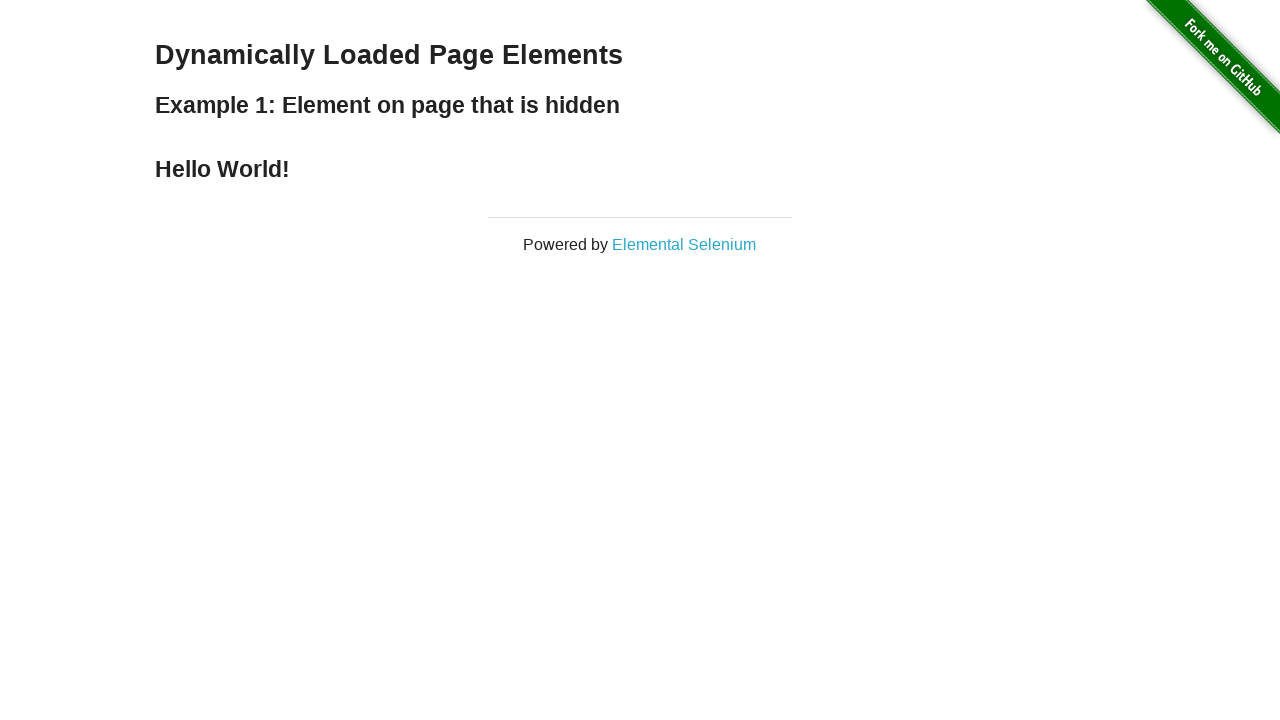

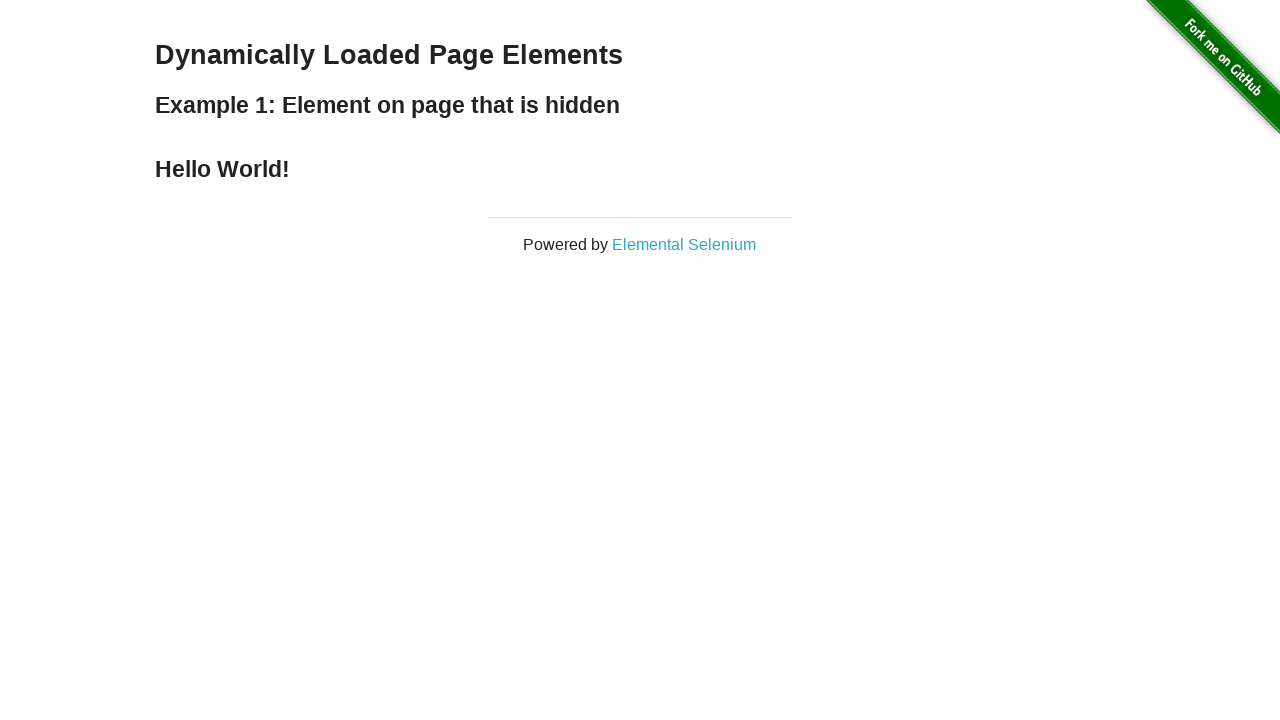